Tests a workflow that generates a random number between 1-10 using the random.org widget, then navigates to a calculator demo site and performs a series of multiplication calculations using that number.

Starting URL: https://www.random.org/

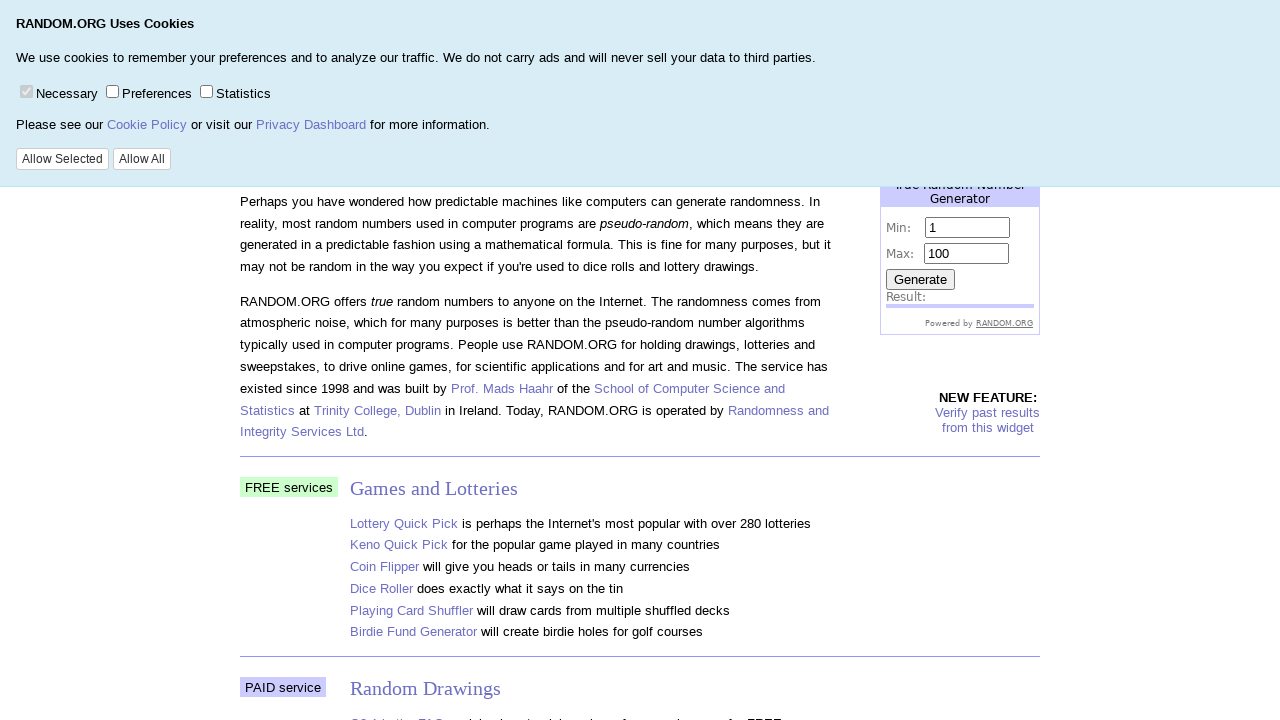

Located random.org integer widget iframe
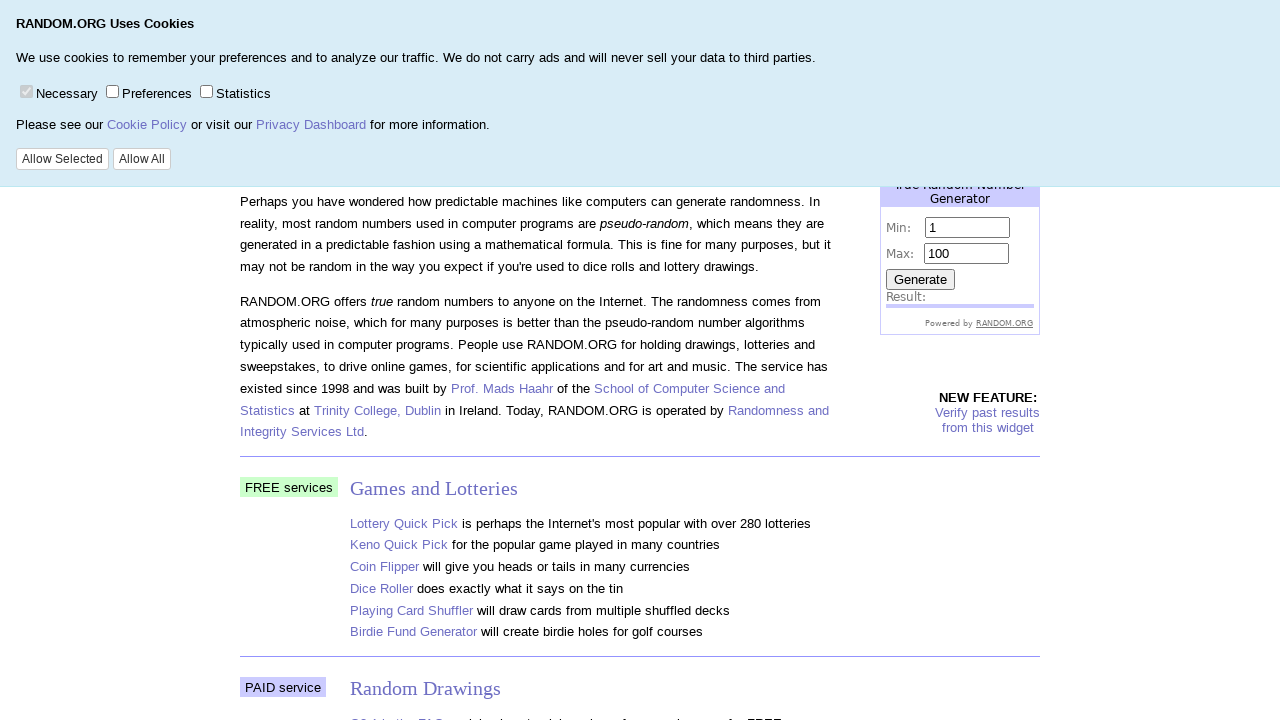

Cleared the max field in random.org widget on iframe[src*='random.org/widgets/integers'] >> internal:control=enter-frame >> in
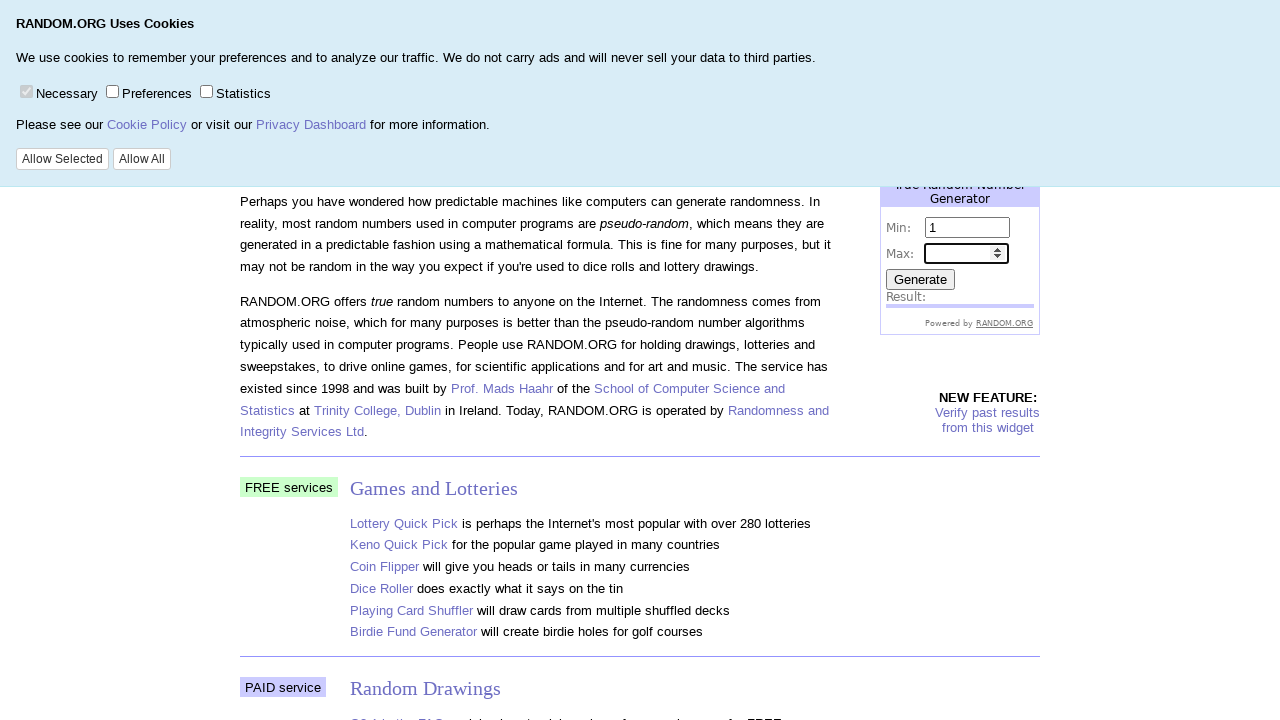

Filled max field with value '10' on iframe[src*='random.org/widgets/integers'] >> internal:control=enter-frame >> in
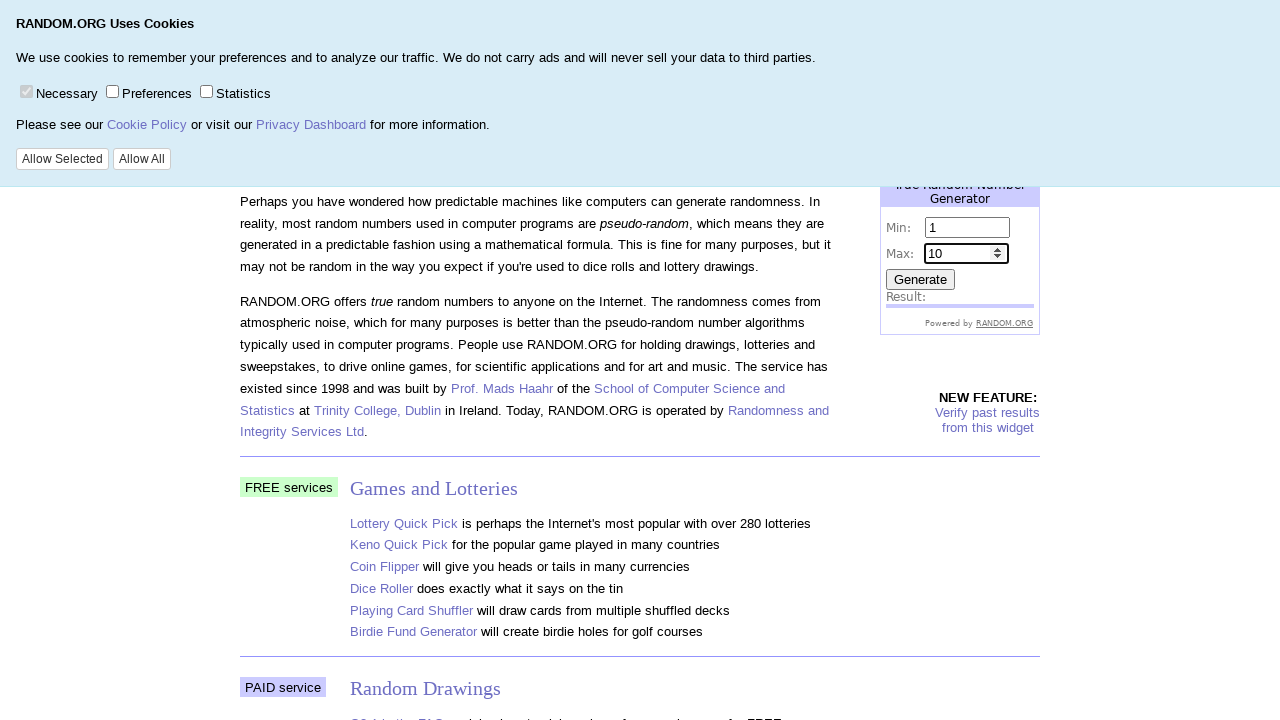

Clicked the generate button in random.org widget at (920, 279) on iframe[src*='random.org/widgets/integers'] >> internal:control=enter-frame >> in
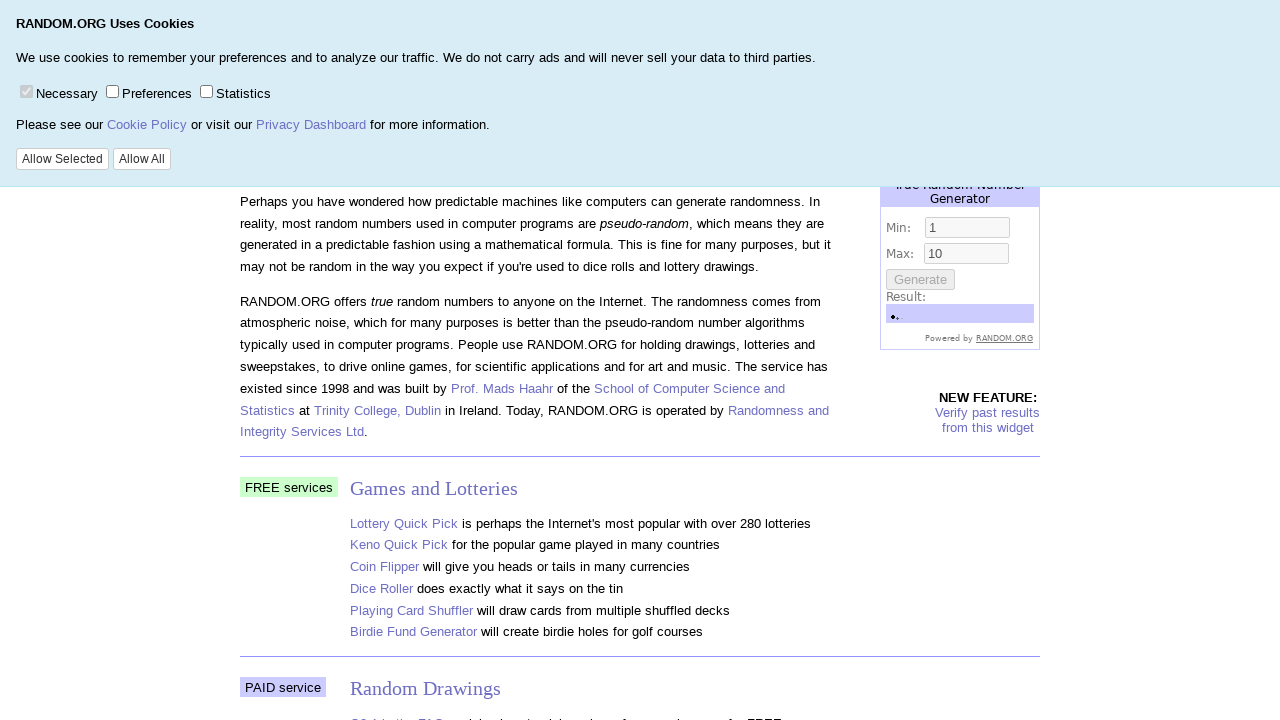

Random number result became visible
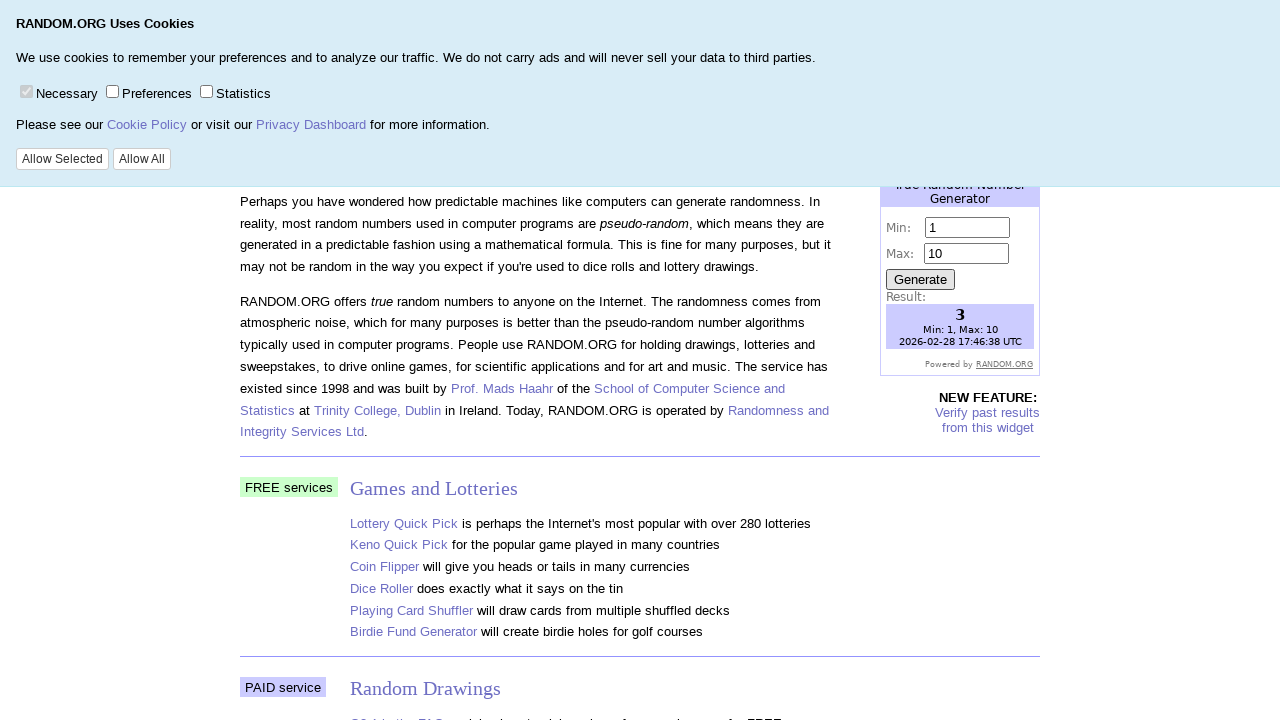

Retrieved random number: 3
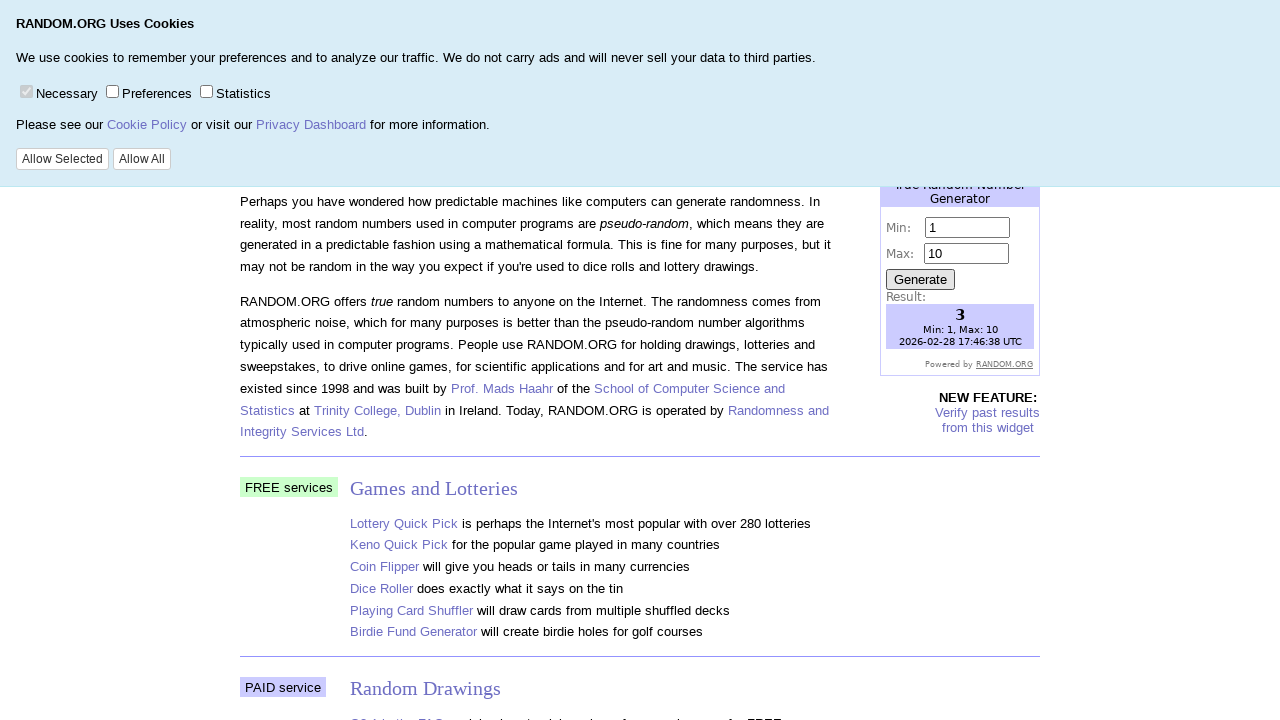

Navigated to calculator demo site
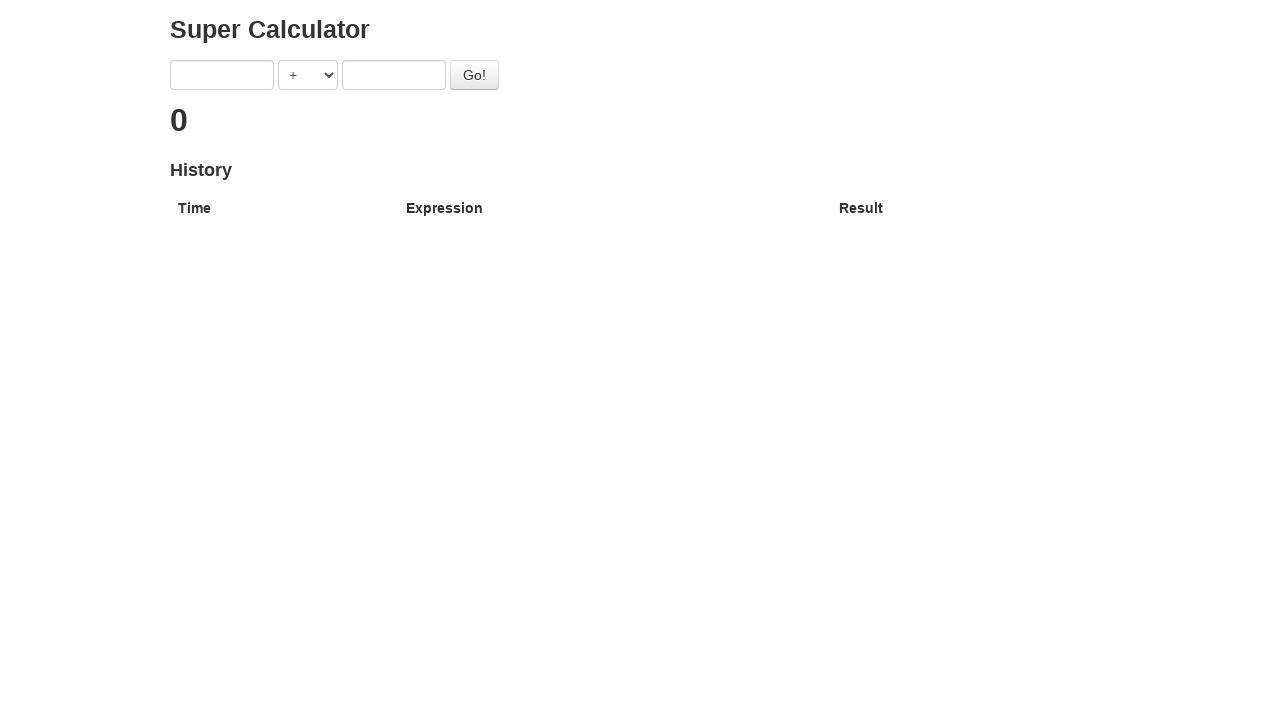

Cleared first input field (iteration 1) on input >> nth=0
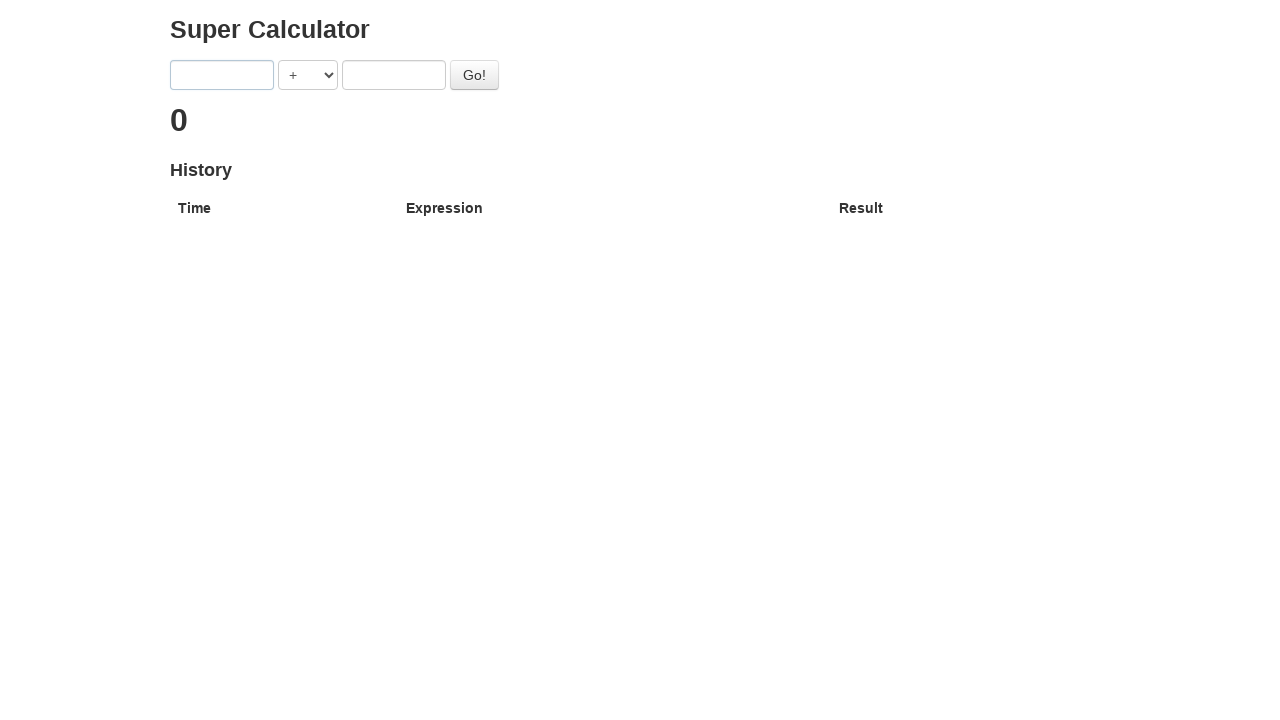

Filled first input field with '1' on input >> nth=0
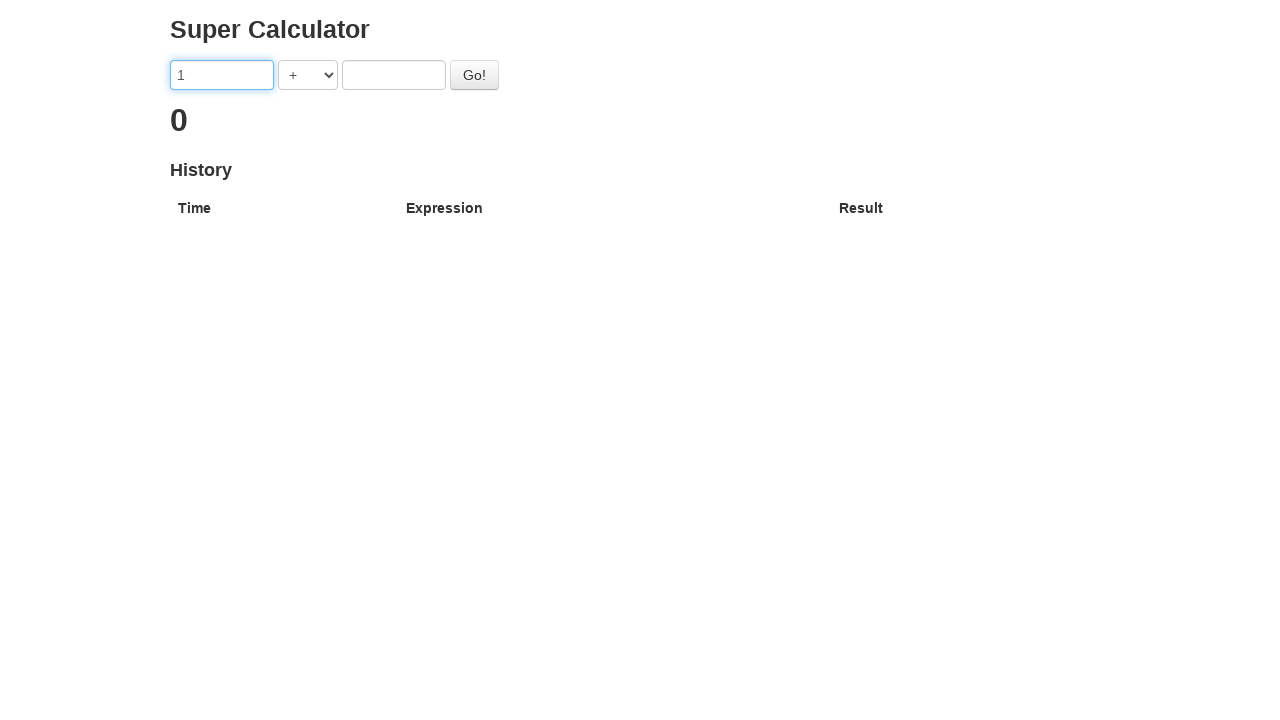

Cleared second input field (iteration 1) on input >> nth=1
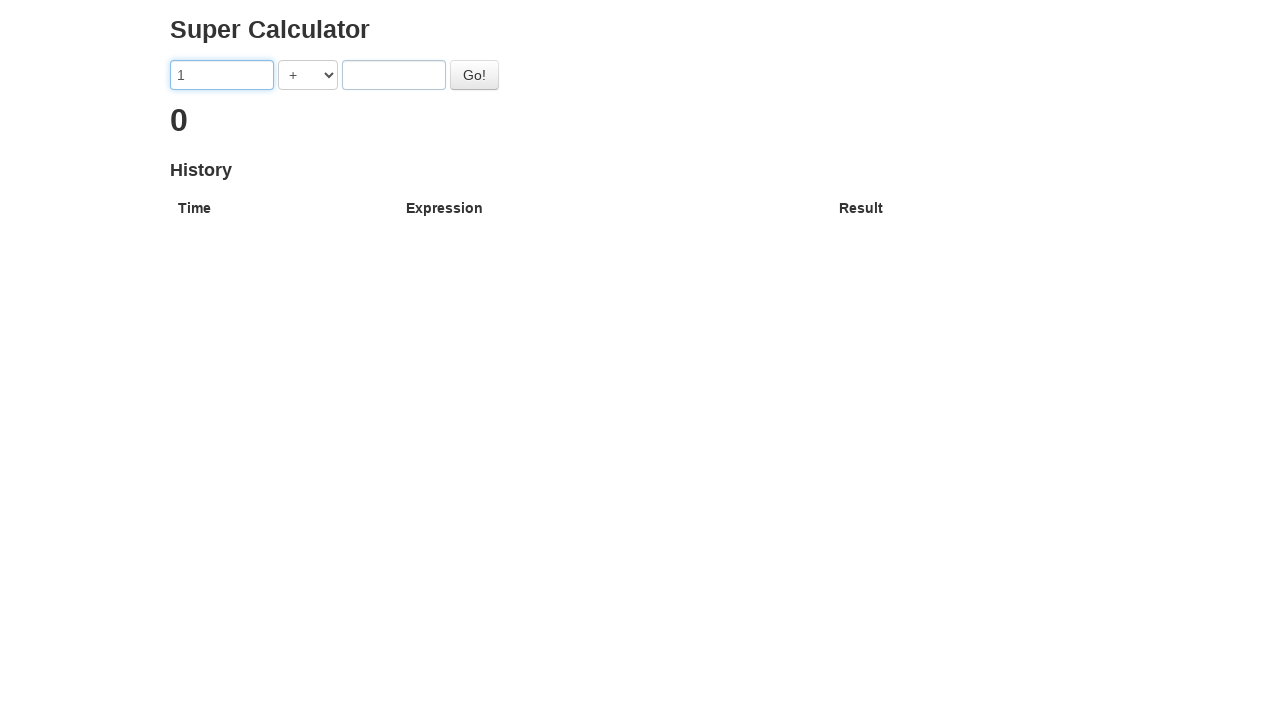

Filled second input field with '3' on input >> nth=1
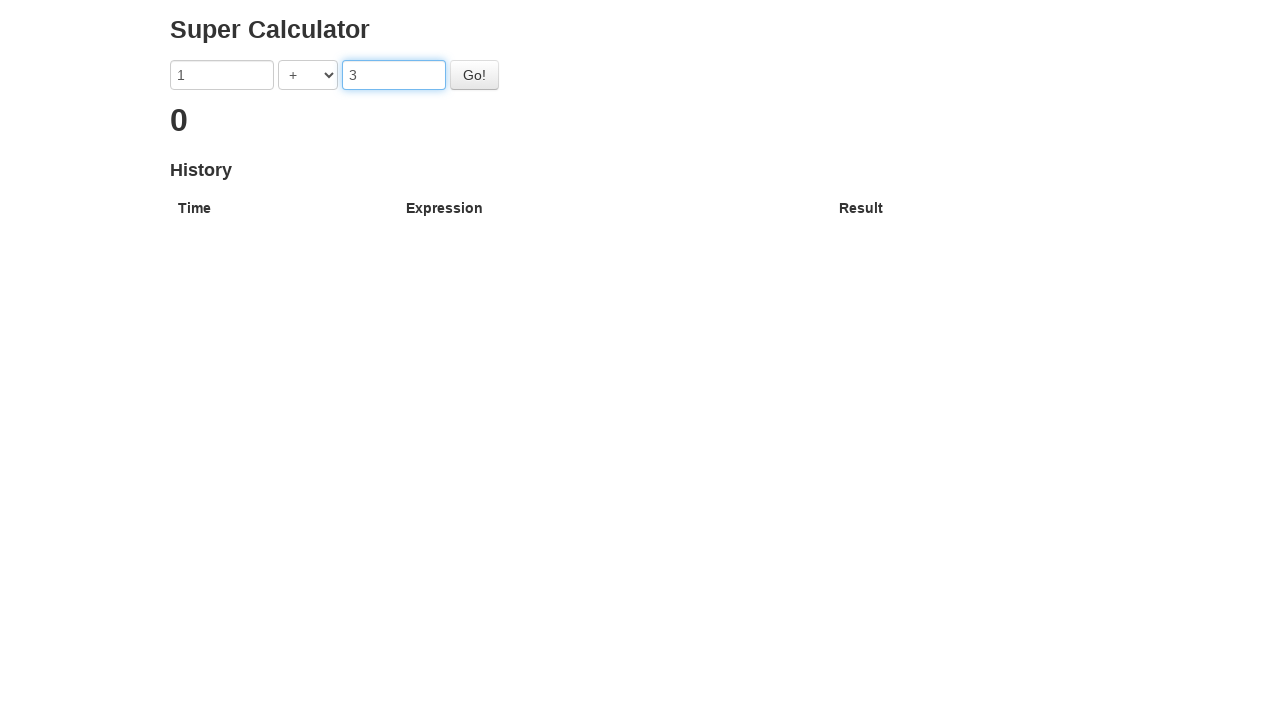

Clicked Go button to calculate 1 × 3 at (474, 75) on #gobutton
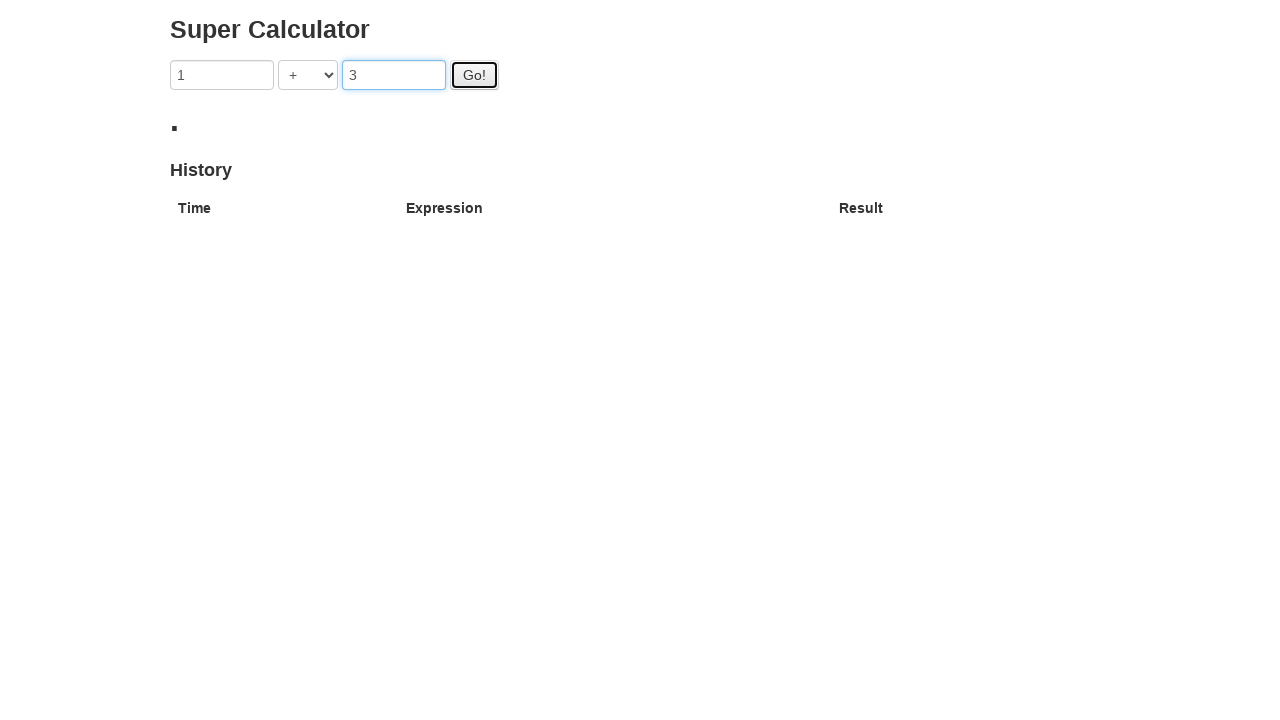

Calculation result appeared in h2 element
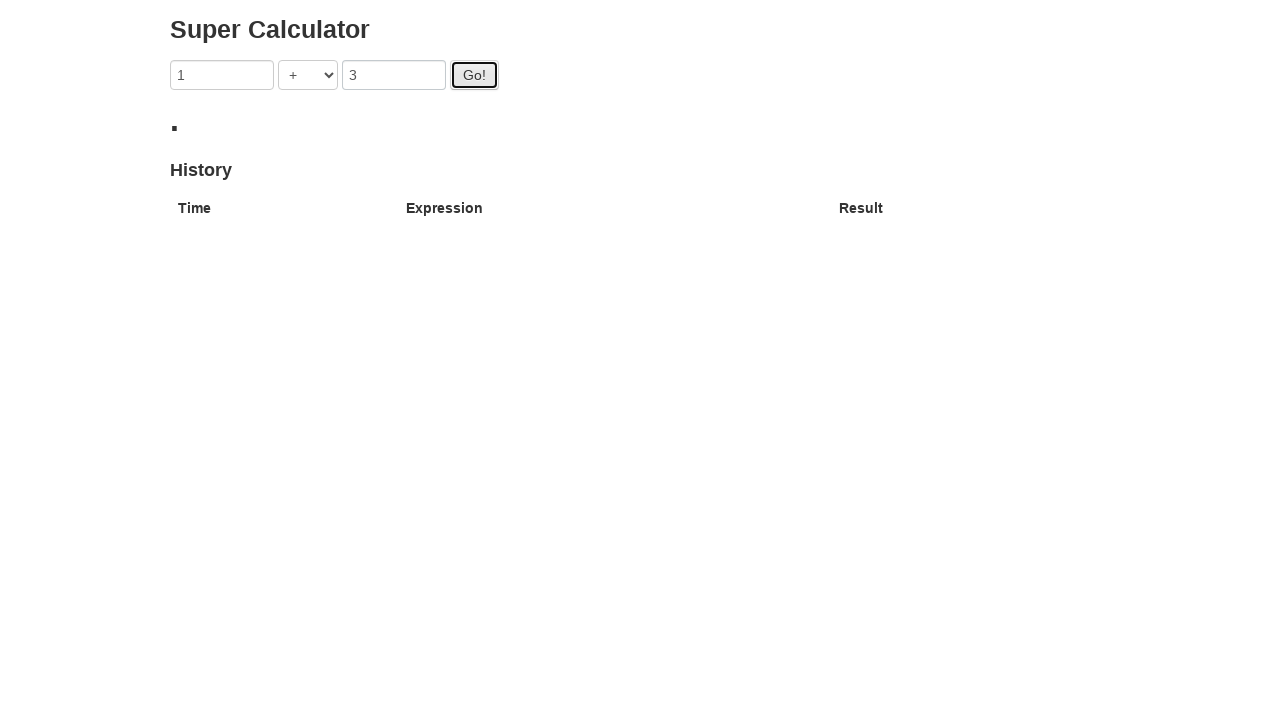

Waited 1000ms before next iteration
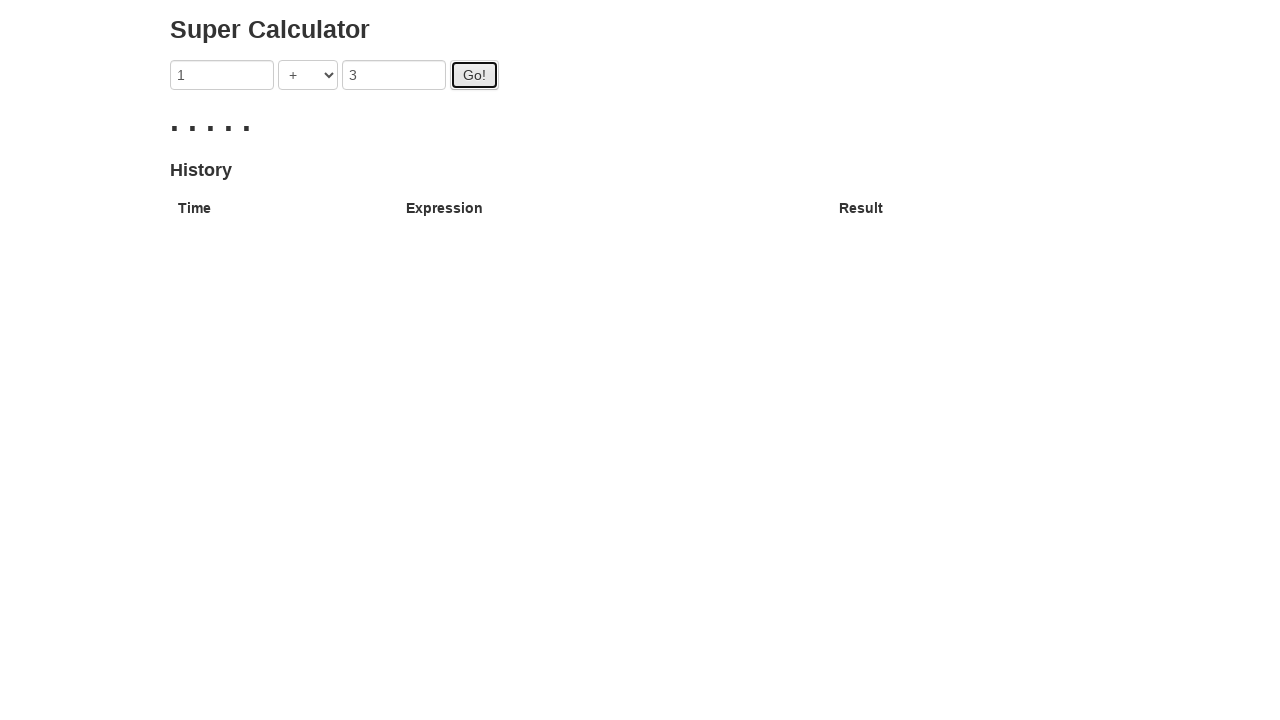

Cleared first input field (iteration 2) on input >> nth=0
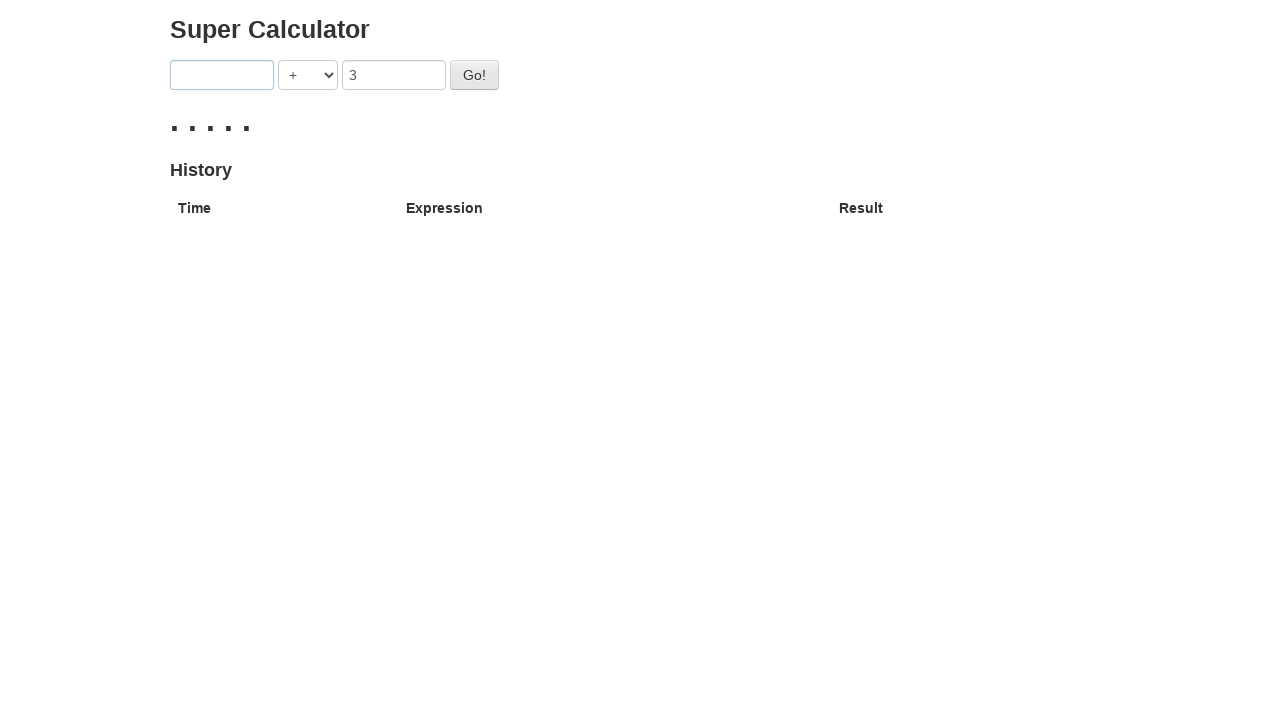

Filled first input field with '1' on input >> nth=0
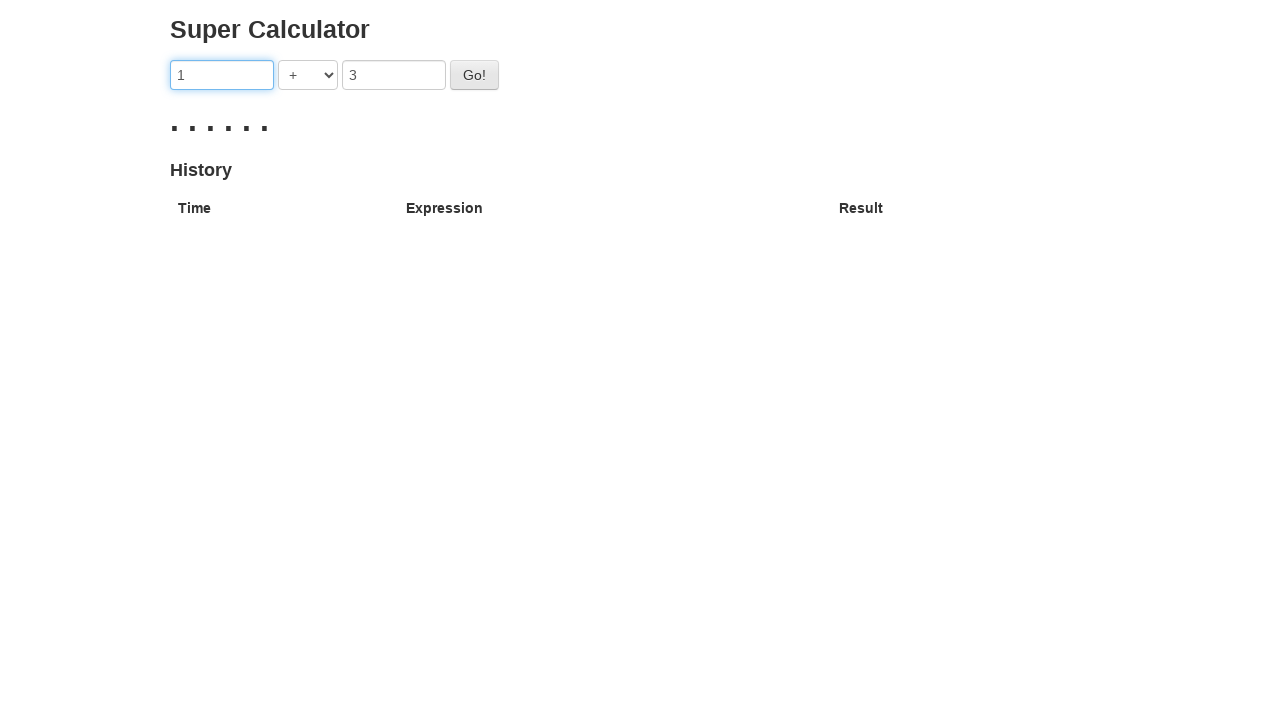

Cleared second input field (iteration 2) on input >> nth=1
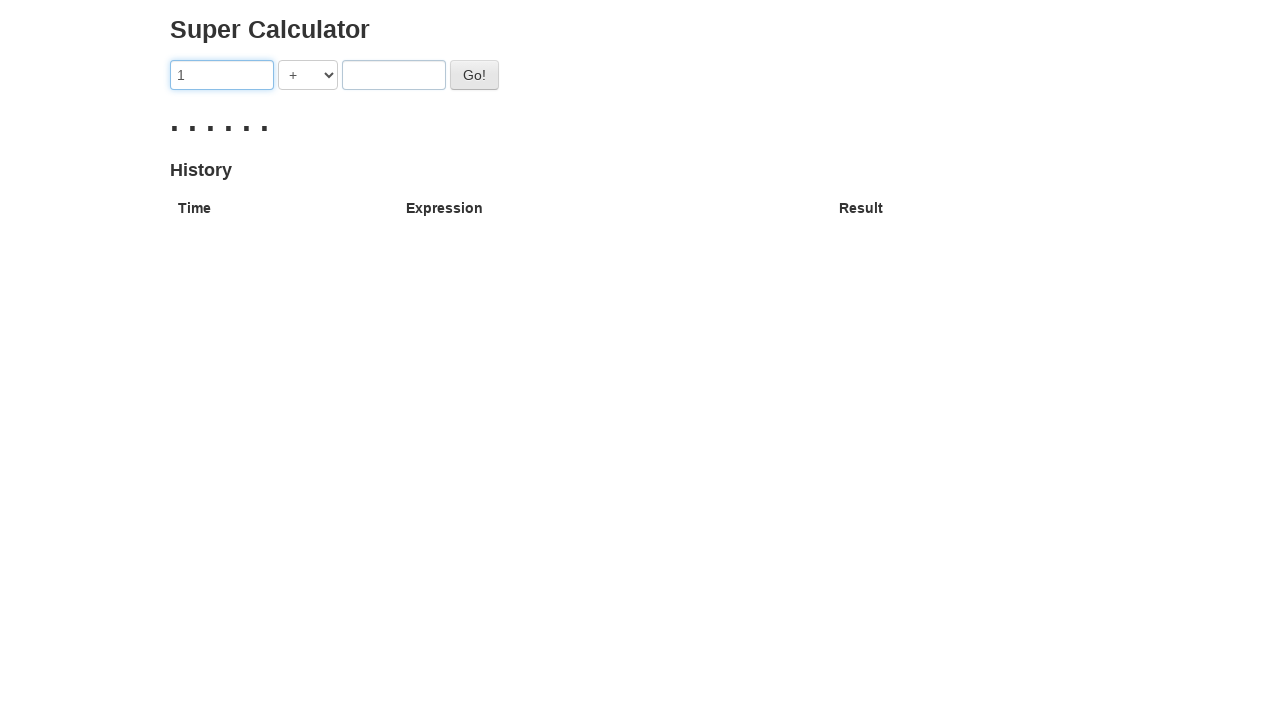

Filled second input field with '2' on input >> nth=1
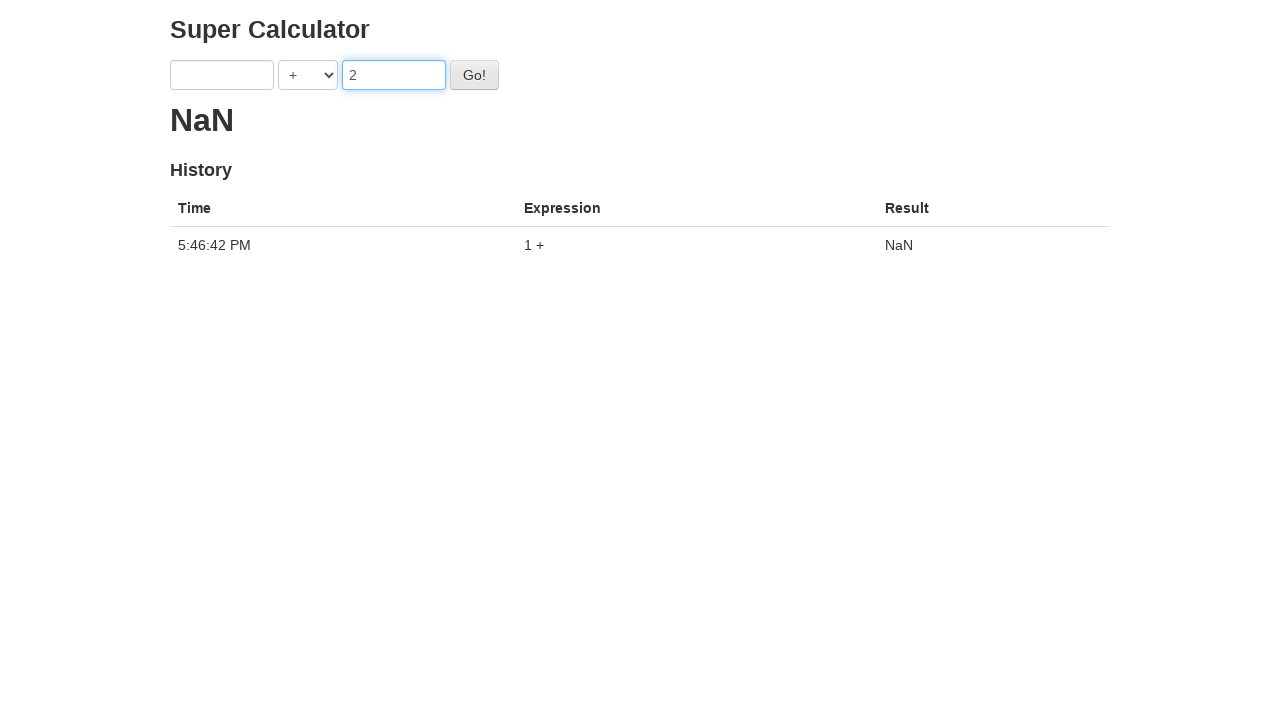

Clicked Go button to calculate 1 × 2 at (474, 75) on #gobutton
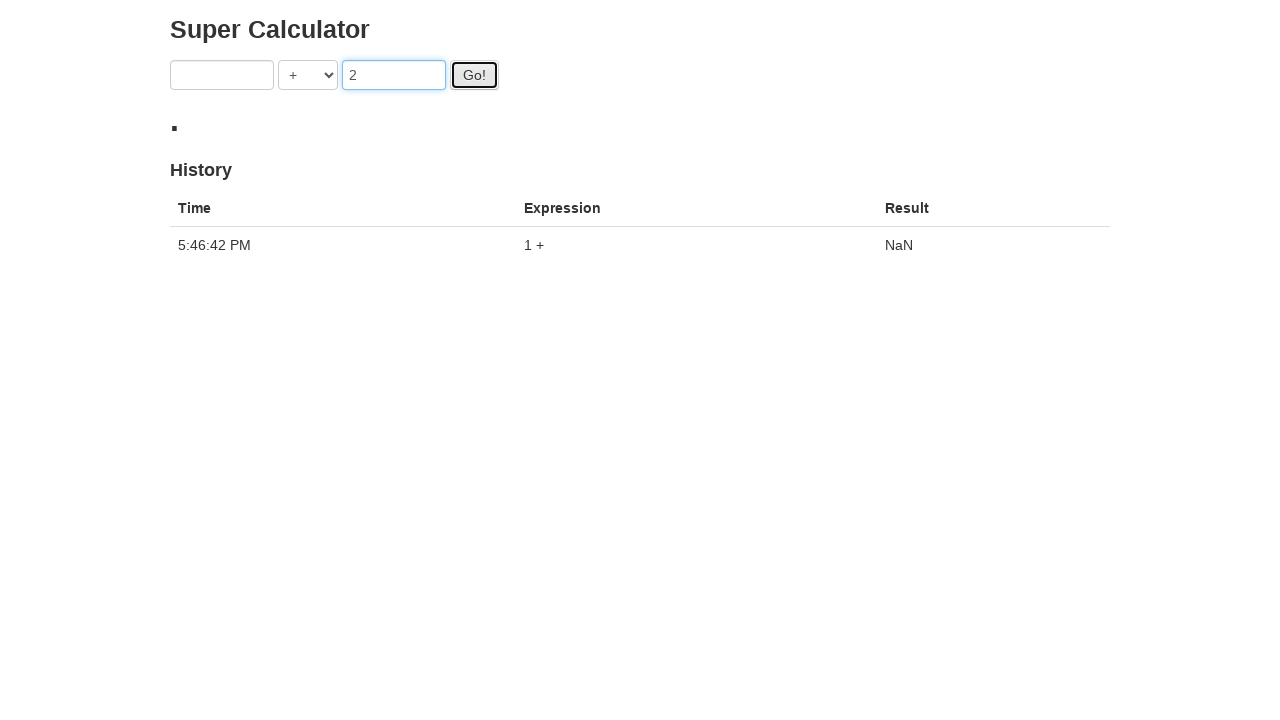

Calculation result appeared in h2 element
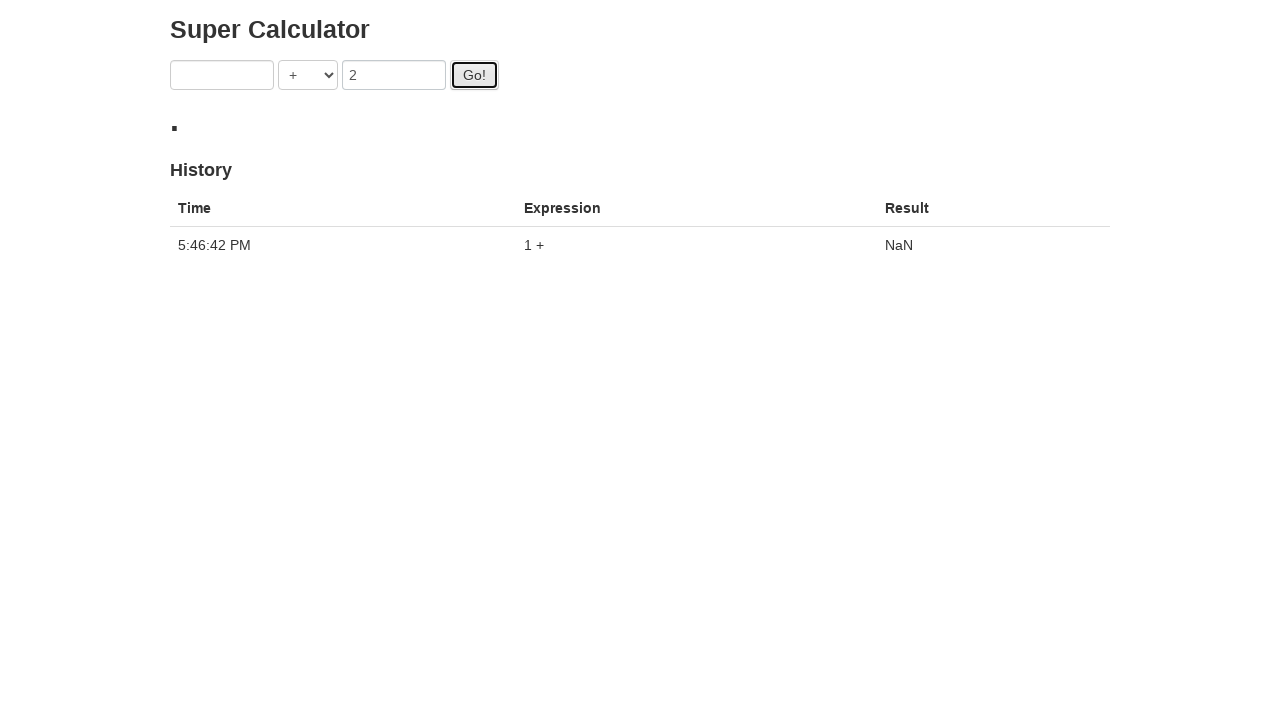

Waited 1000ms before next iteration
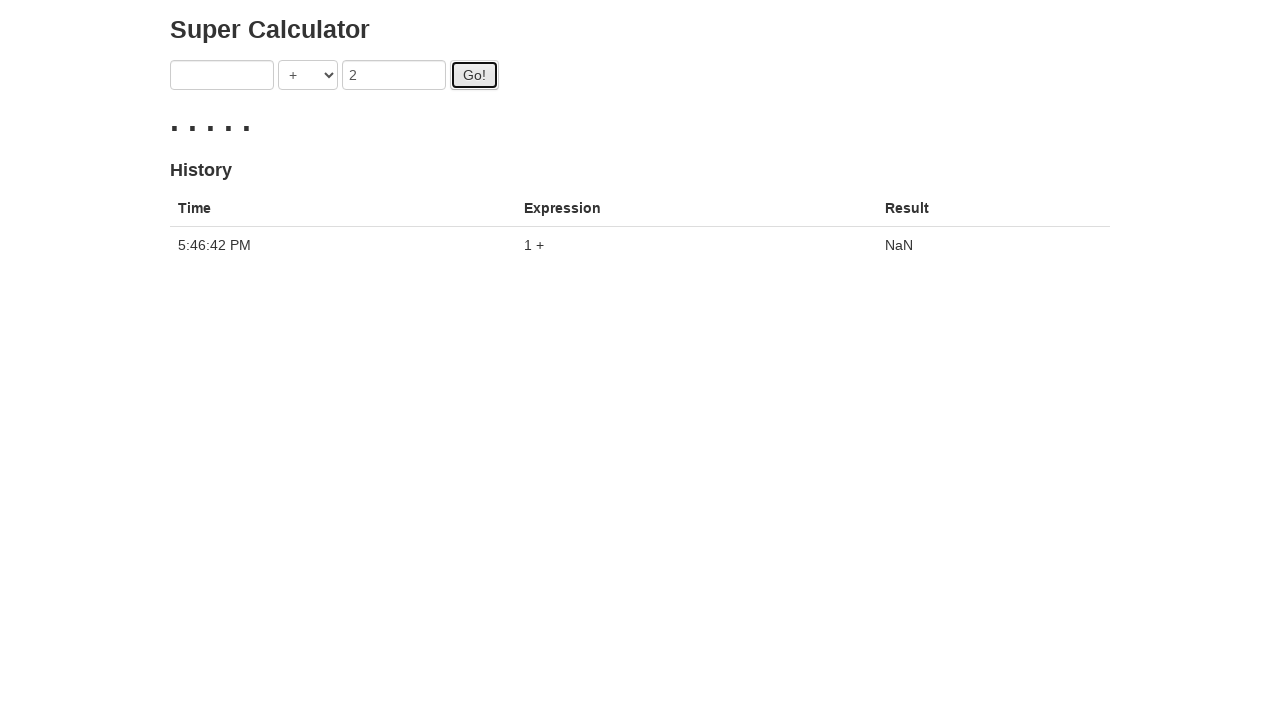

Cleared first input field (iteration 3) on input >> nth=0
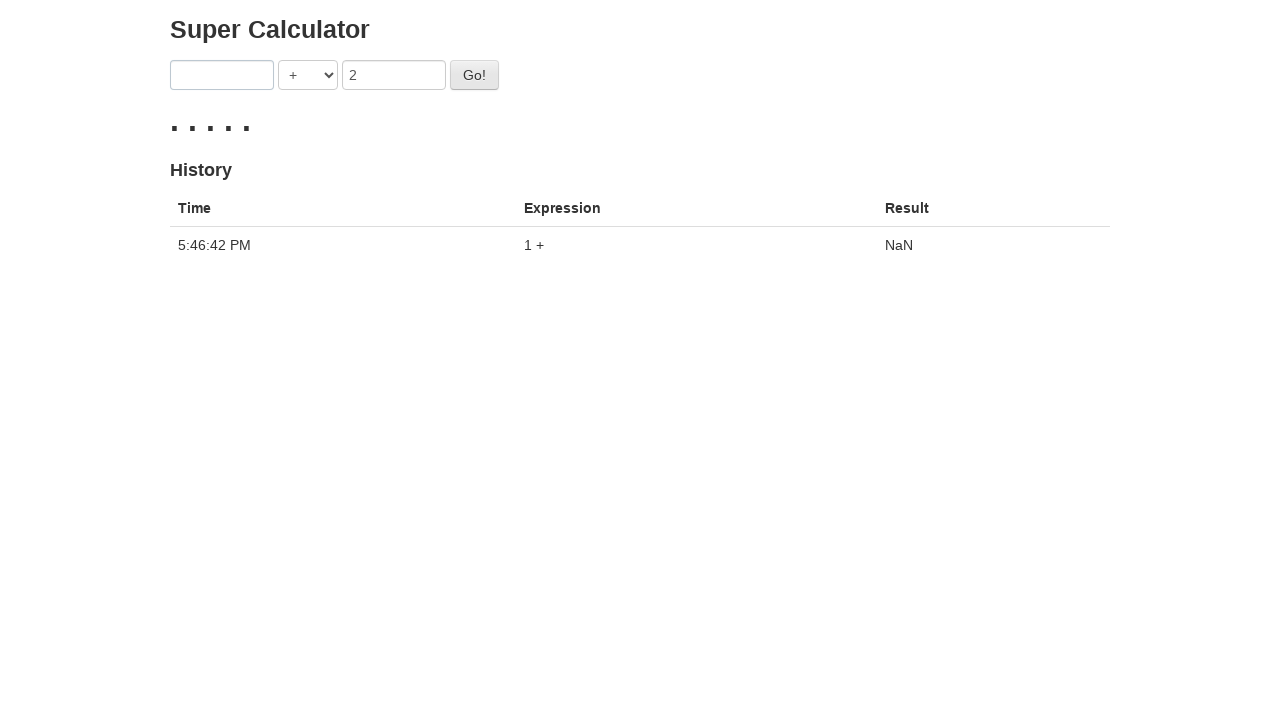

Filled first input field with '1' on input >> nth=0
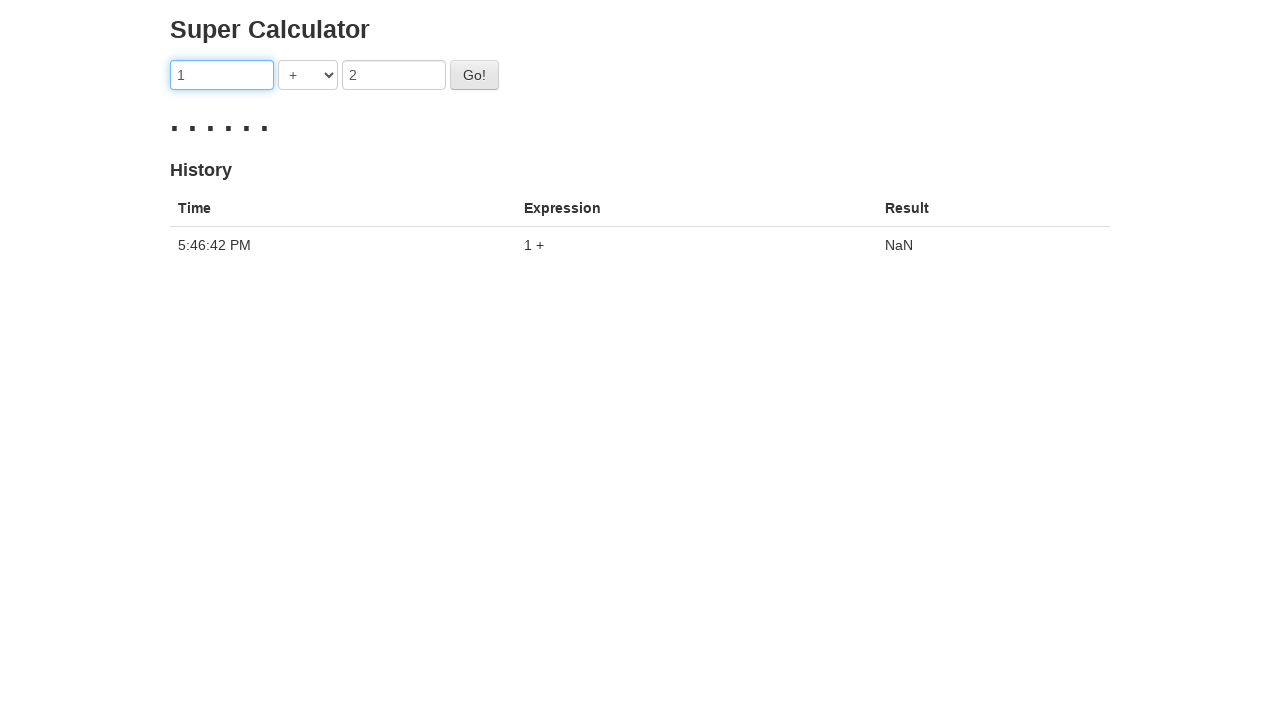

Cleared second input field (iteration 3) on input >> nth=1
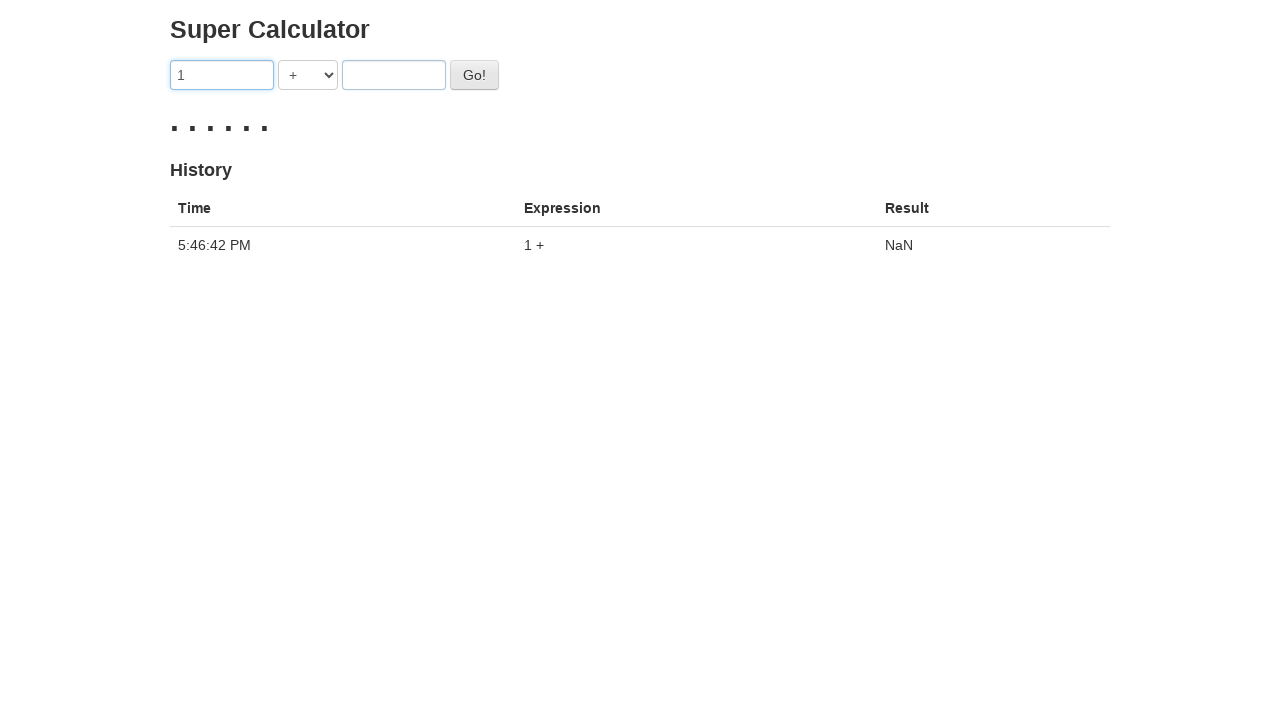

Filled second input field with '1' on input >> nth=1
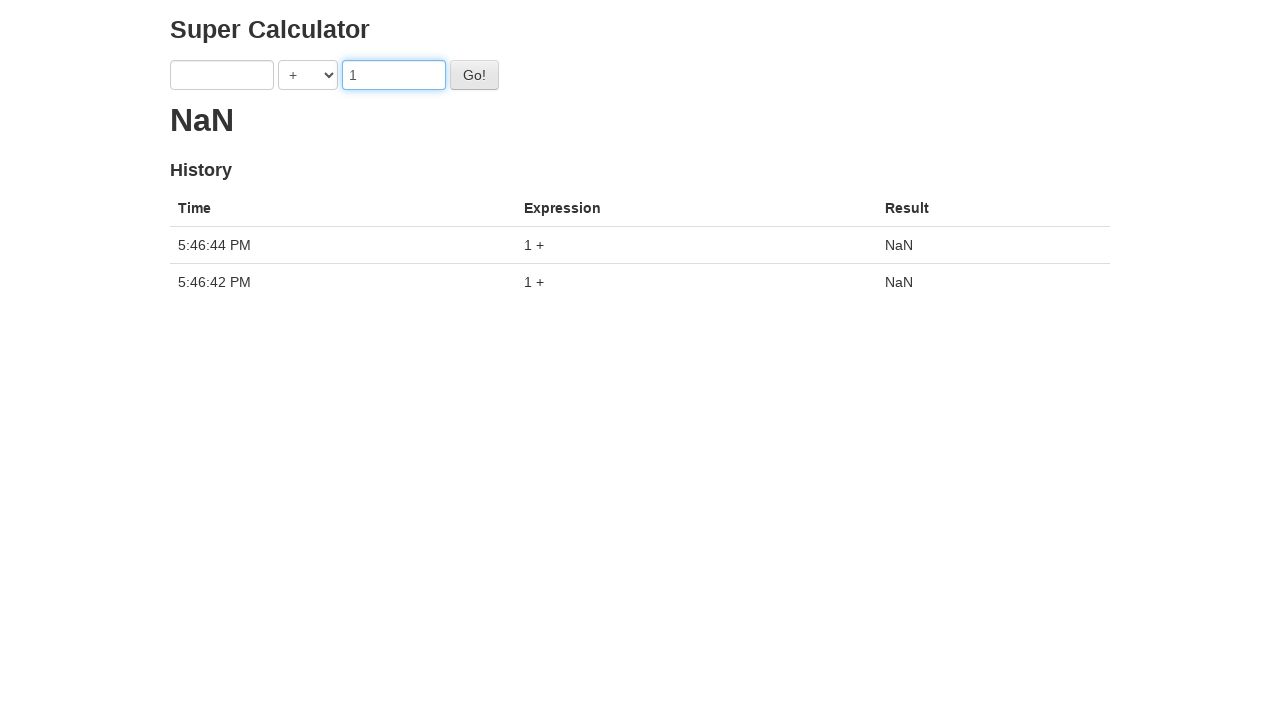

Clicked Go button to calculate 1 × 1 at (474, 75) on #gobutton
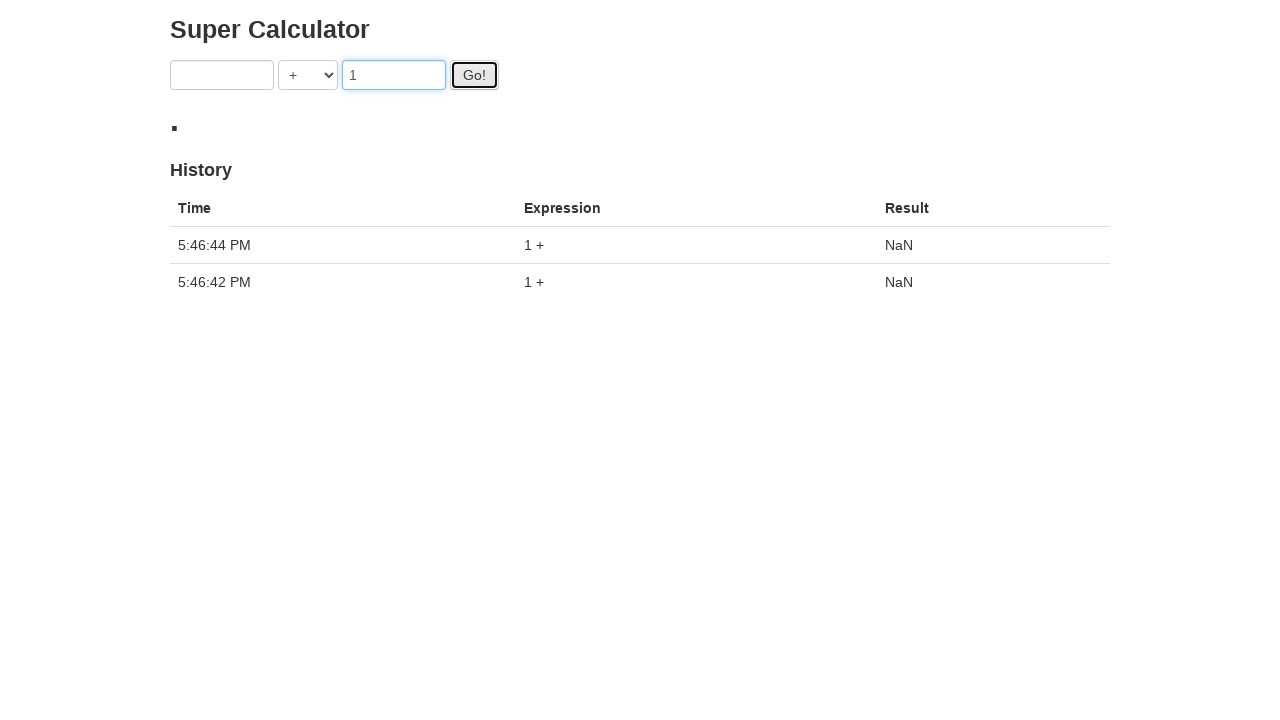

Calculation result appeared in h2 element
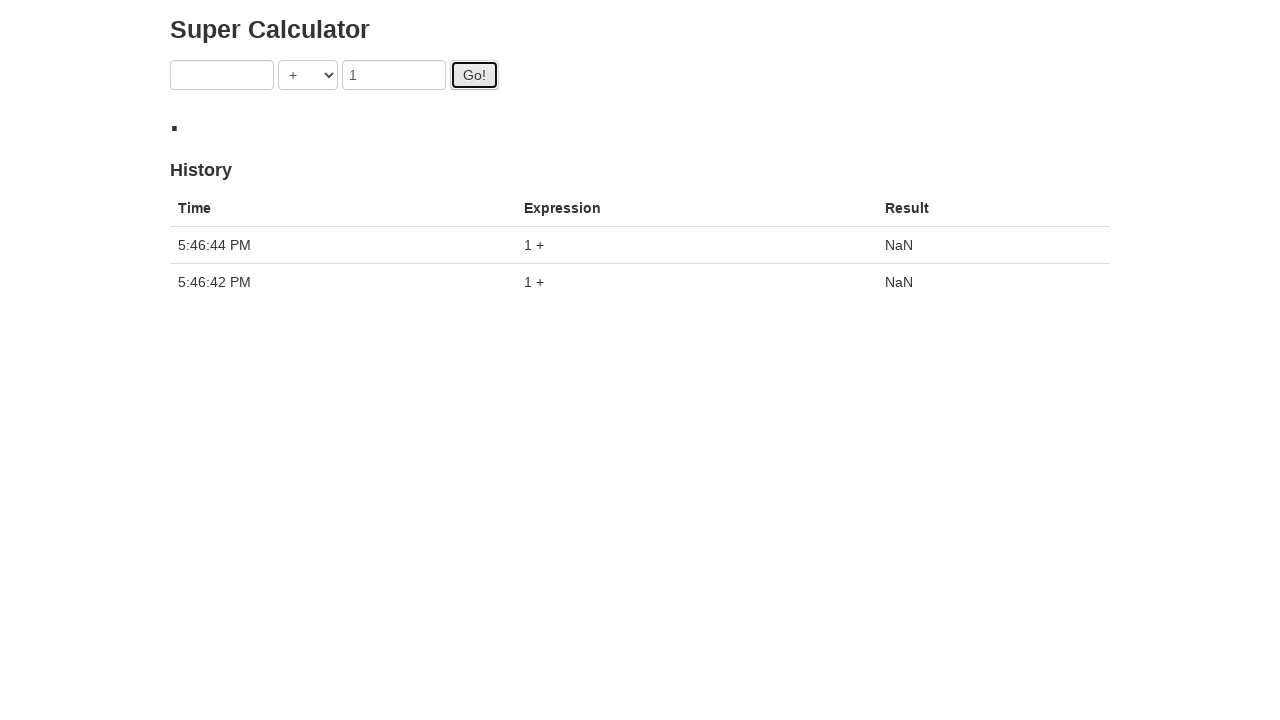

Waited 1000ms before next iteration
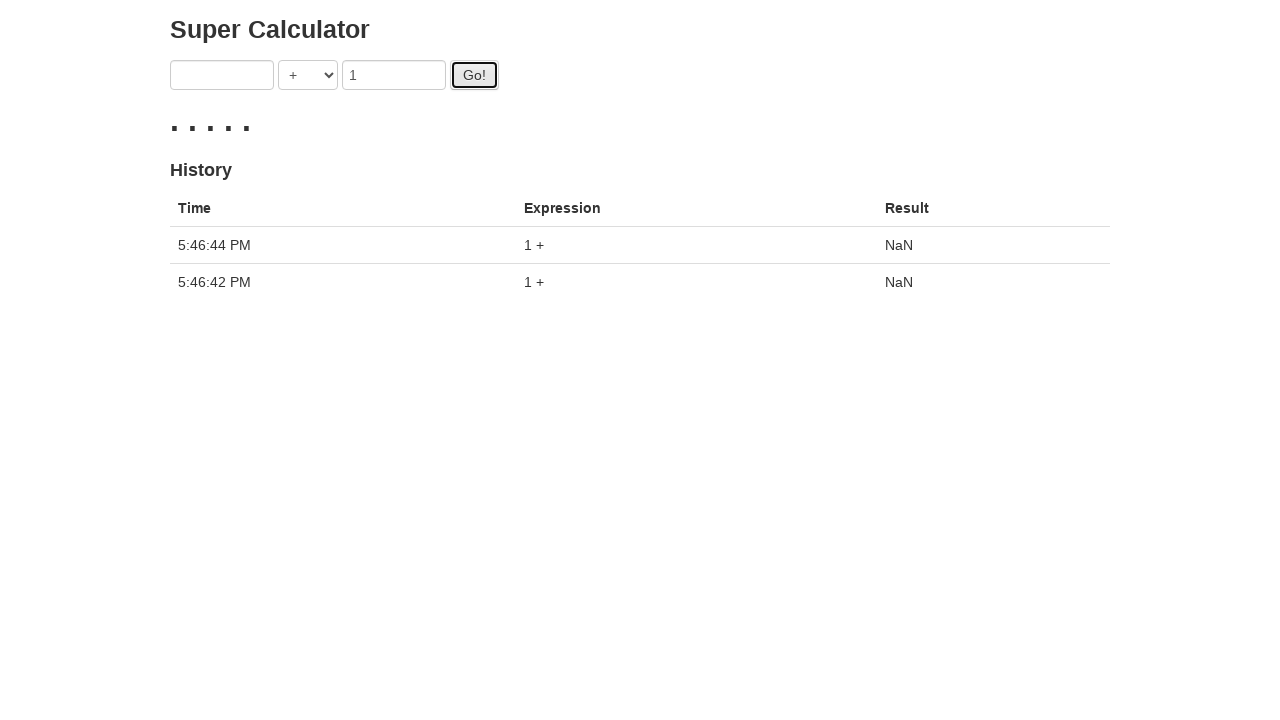

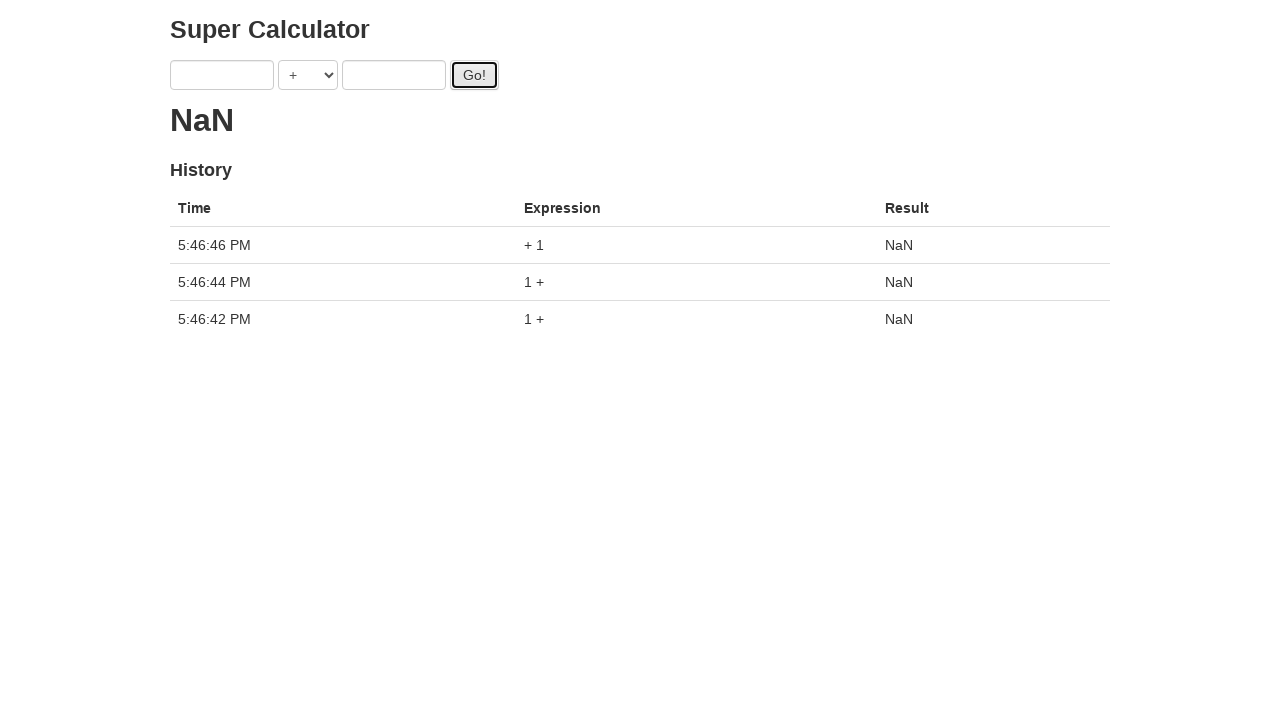